Tests clicking a hidden button that becomes visible after a delay, then verifies the alert message that appears

Starting URL: https://igorsmasc.github.io/praticando_waits/

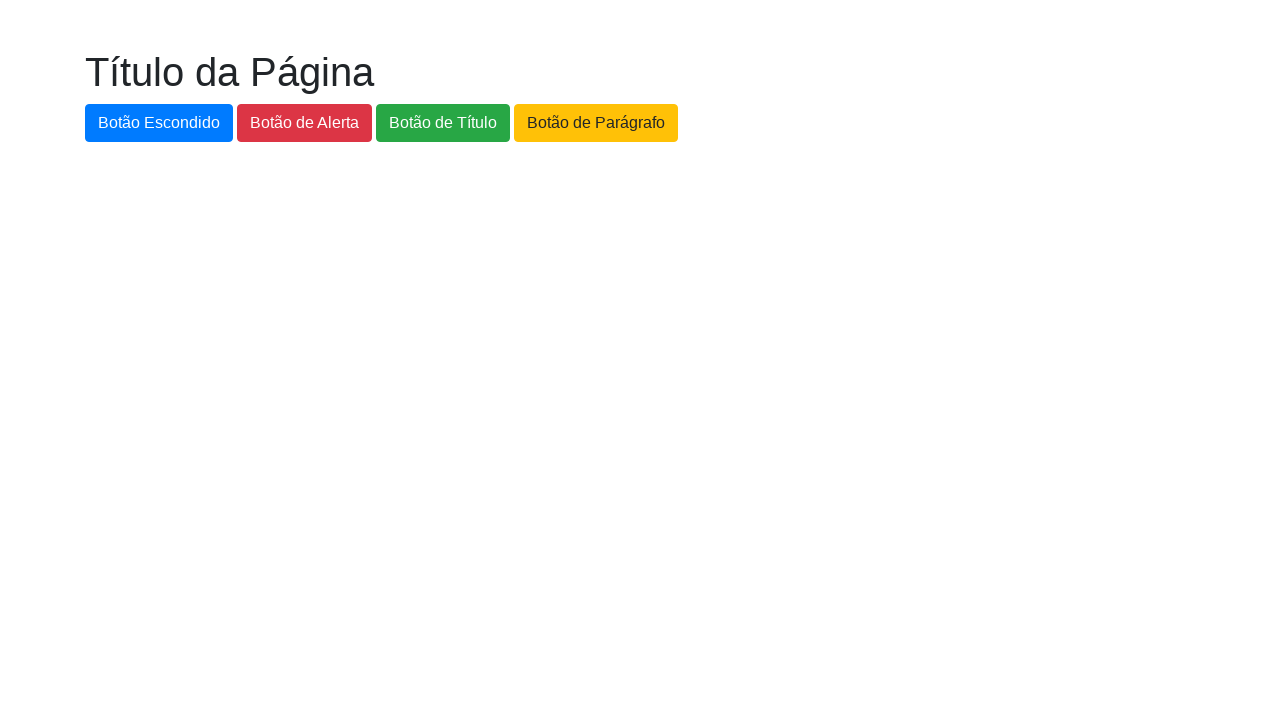

Waited for hidden button to become visible
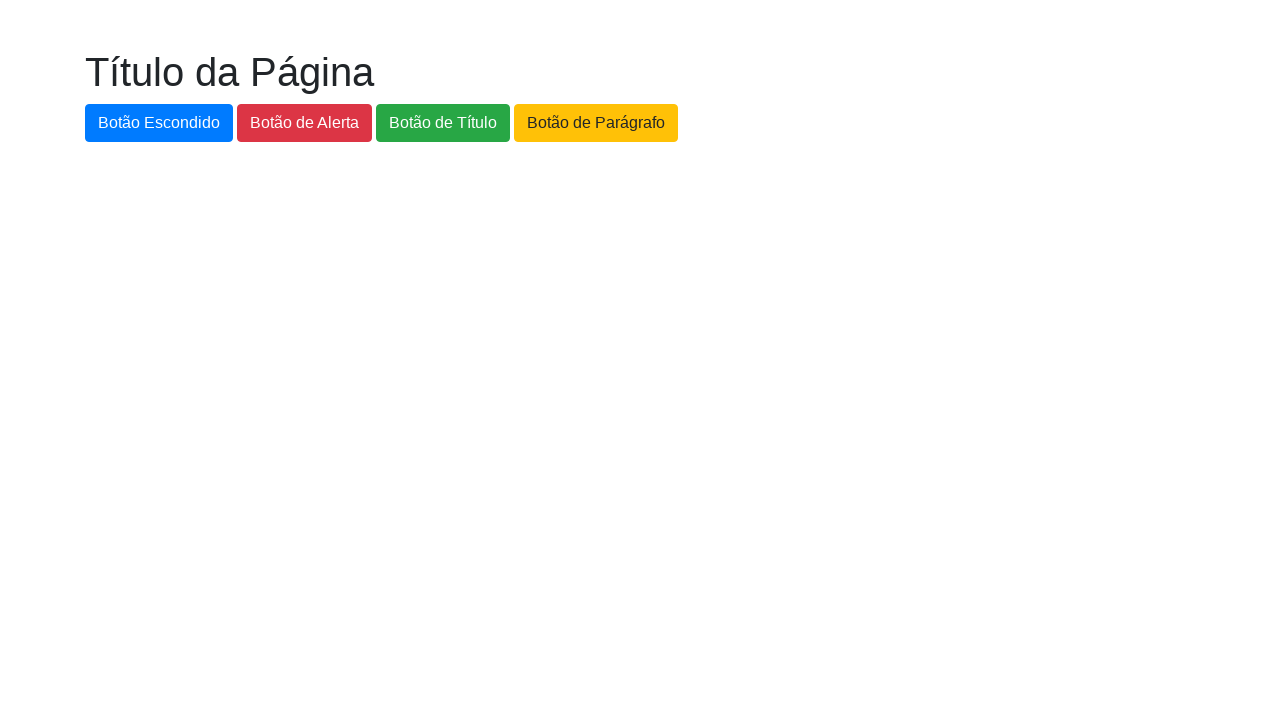

Clicked the hidden button at (159, 123) on #botao-escondido
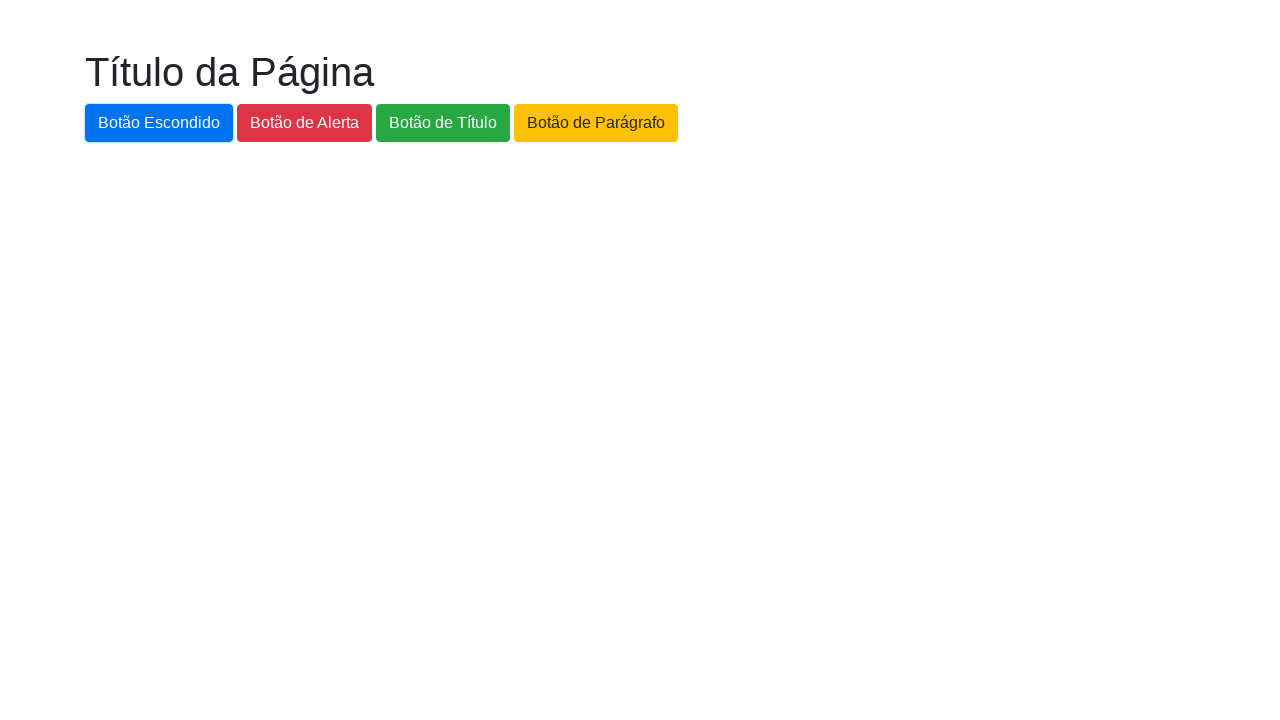

Retrieved alert message from dialog element
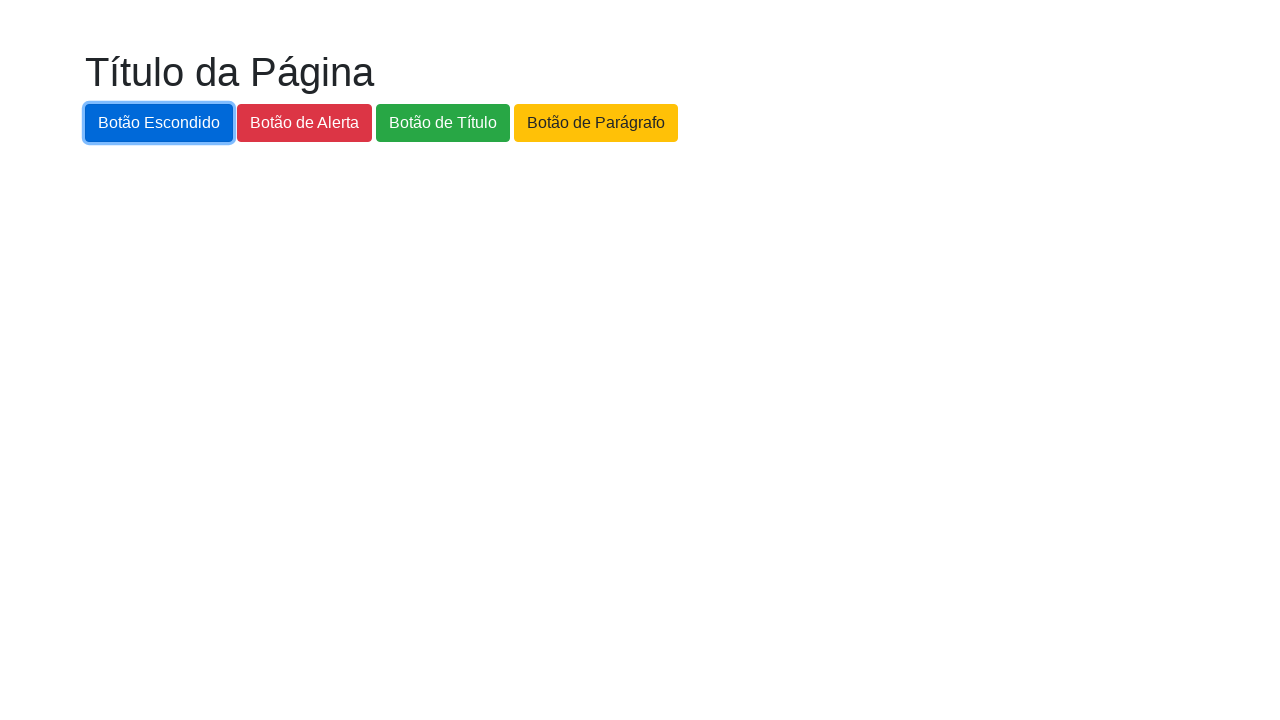

Set up dialog handler to accept alerts
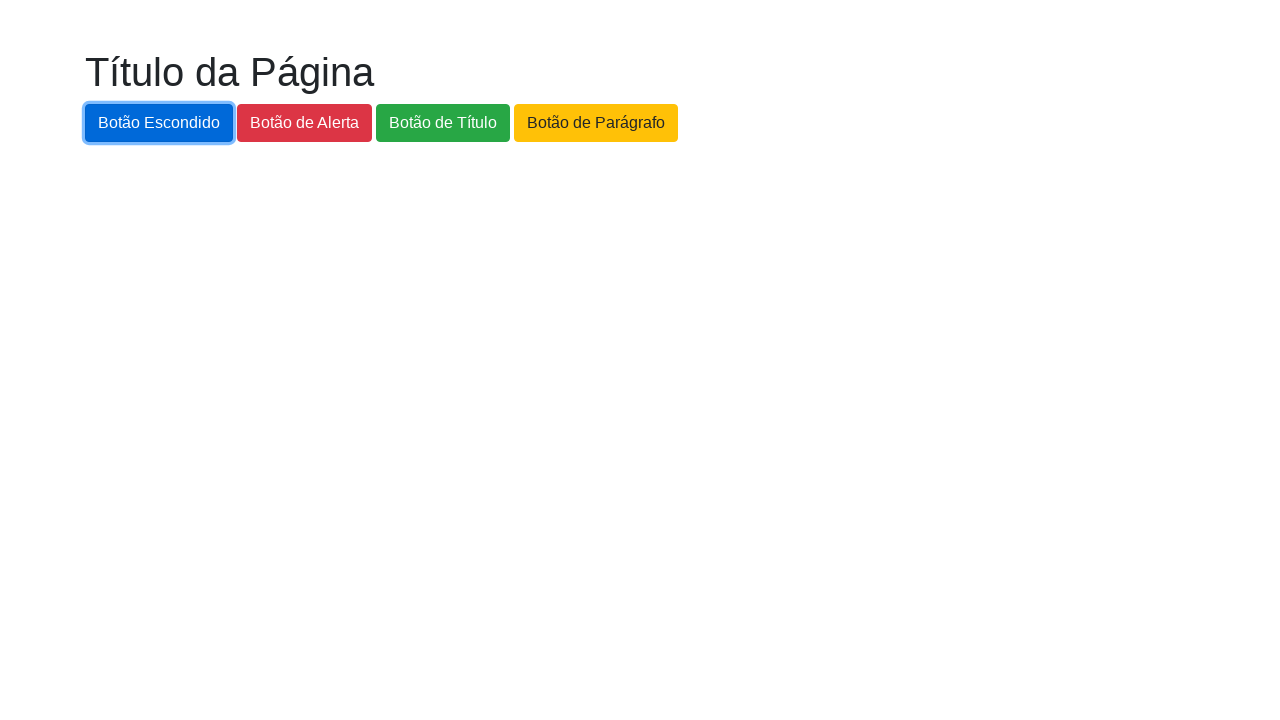

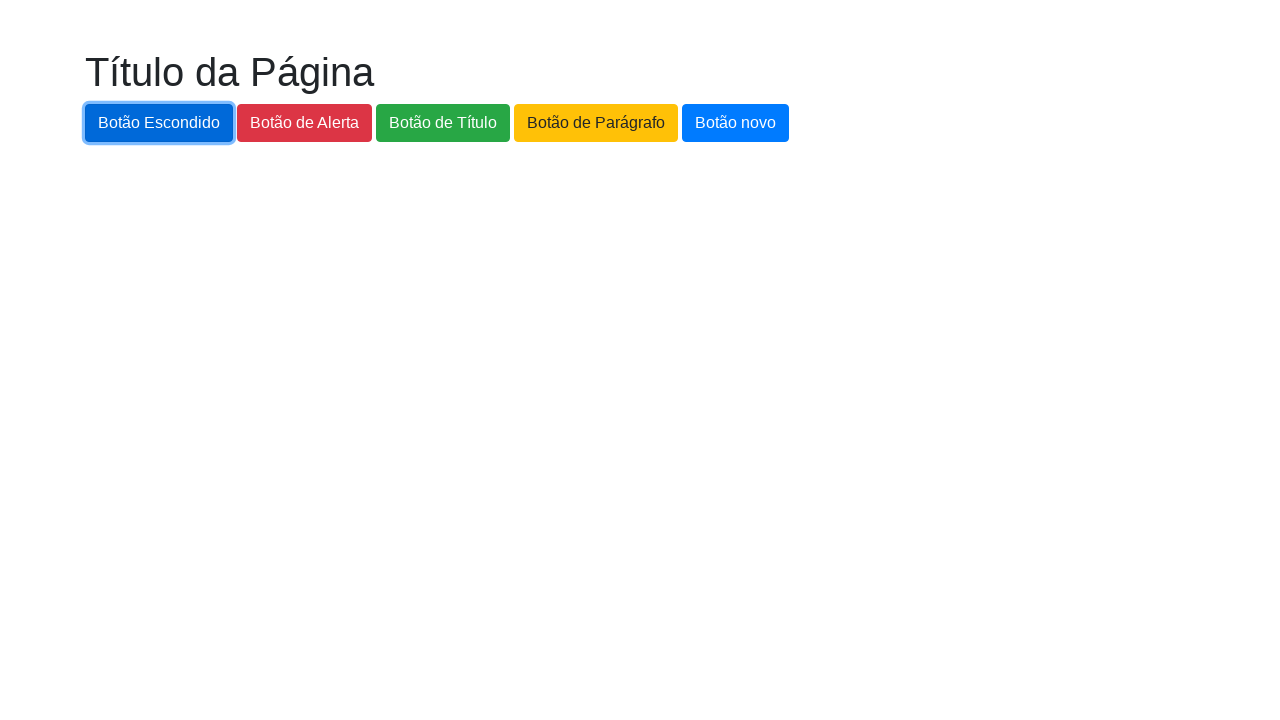